Clicks Submit New Language menu and verifies the submenu header text

Starting URL: http://www.99-bottles-of-beer.net/

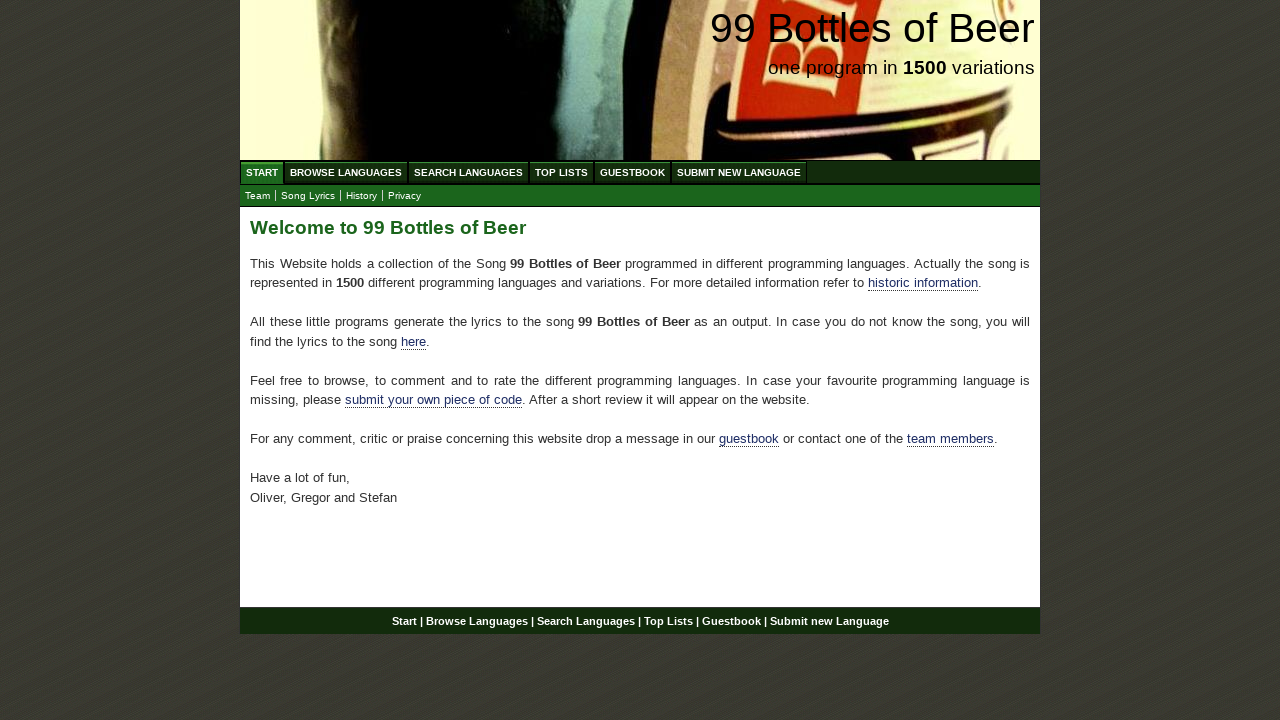

Clicked Submit New Language menu item at (739, 172) on xpath=//*[@id='menu']/li[6]/a
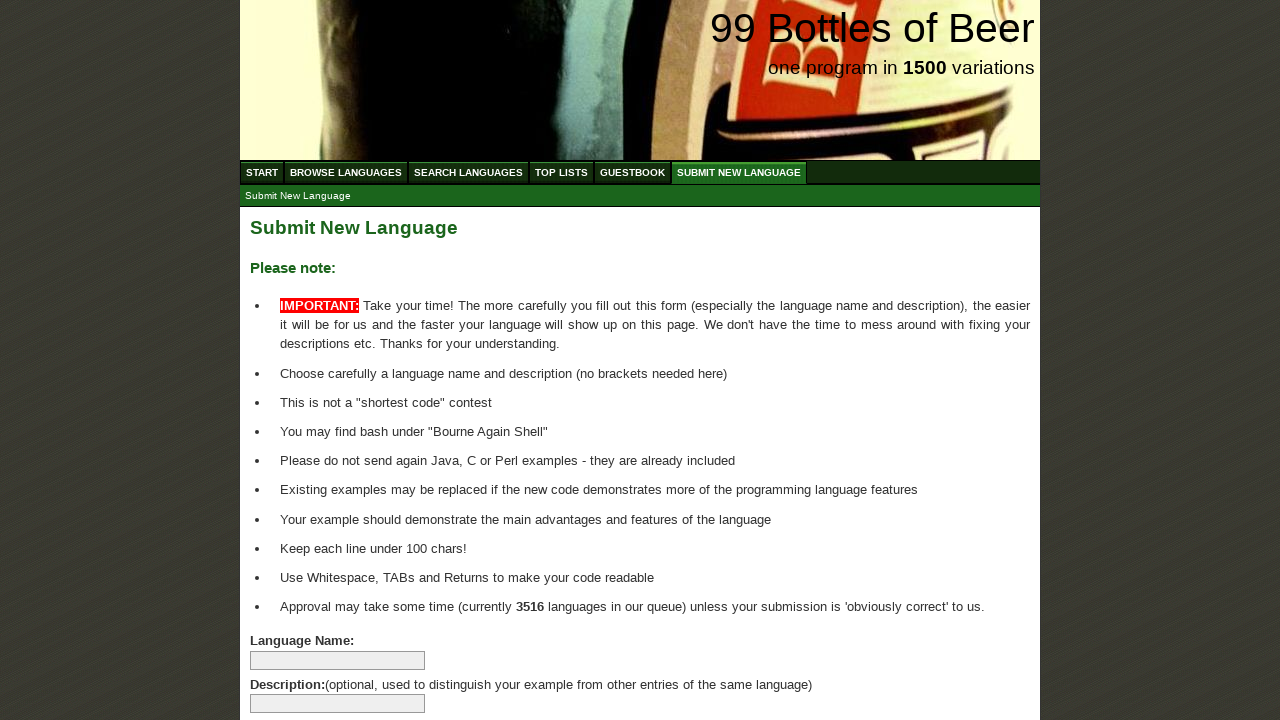

Submenu loaded and selector found
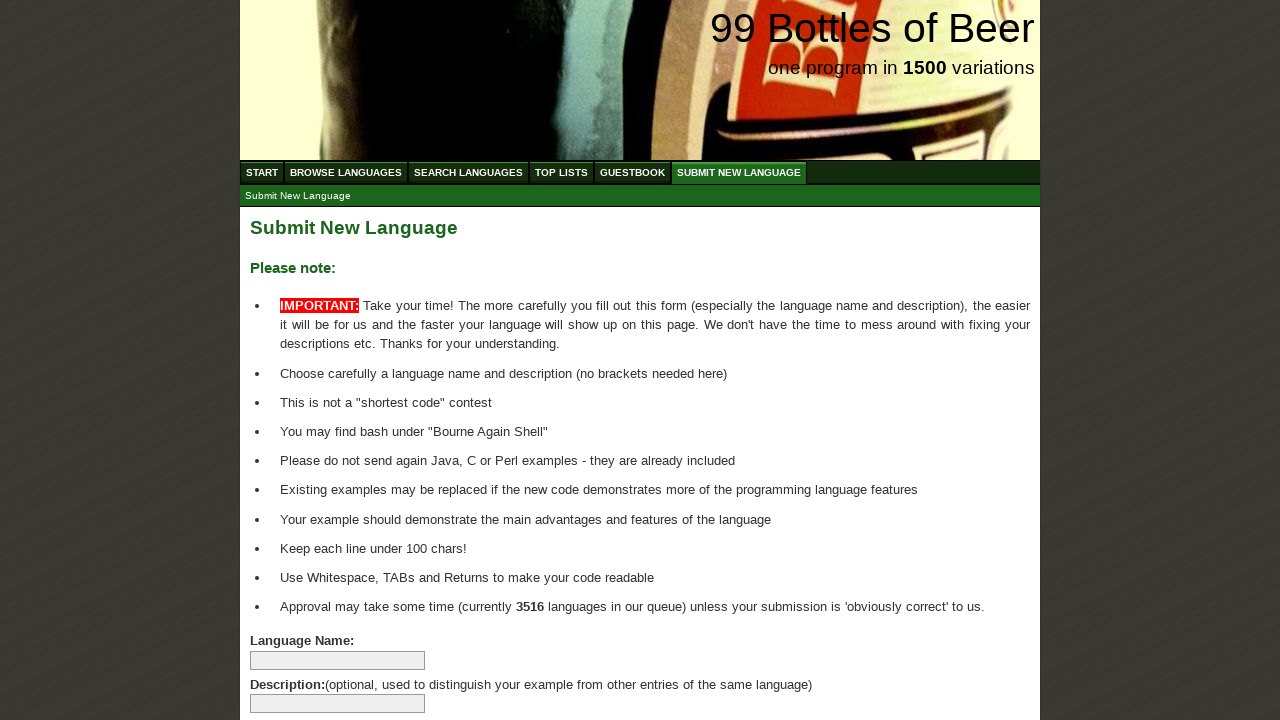

Located submenu header element
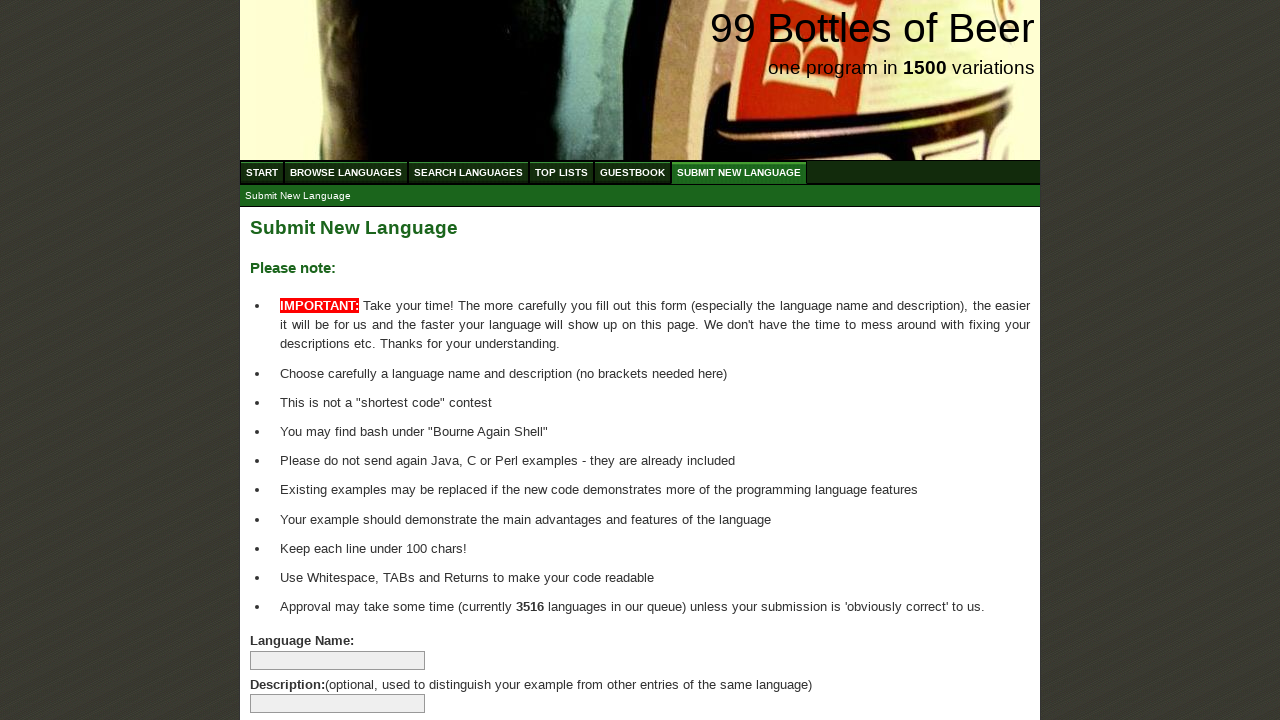

Verified submenu header text is 'Submit New Language'
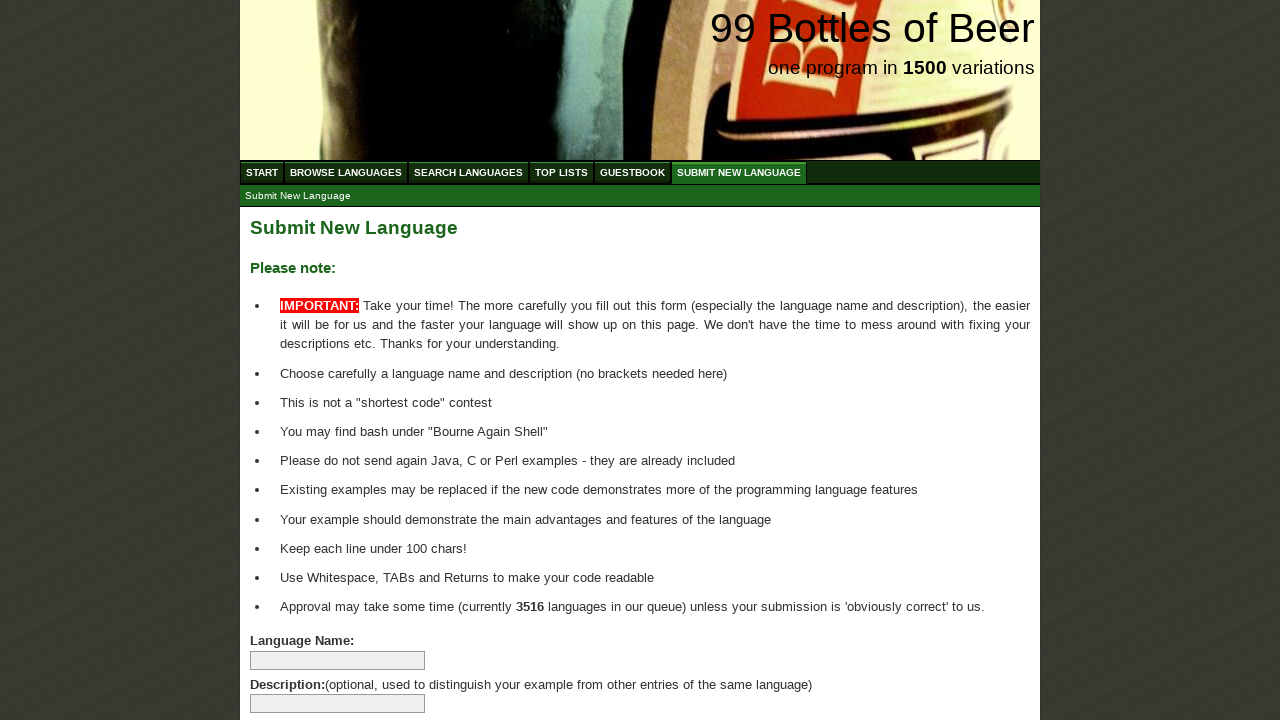

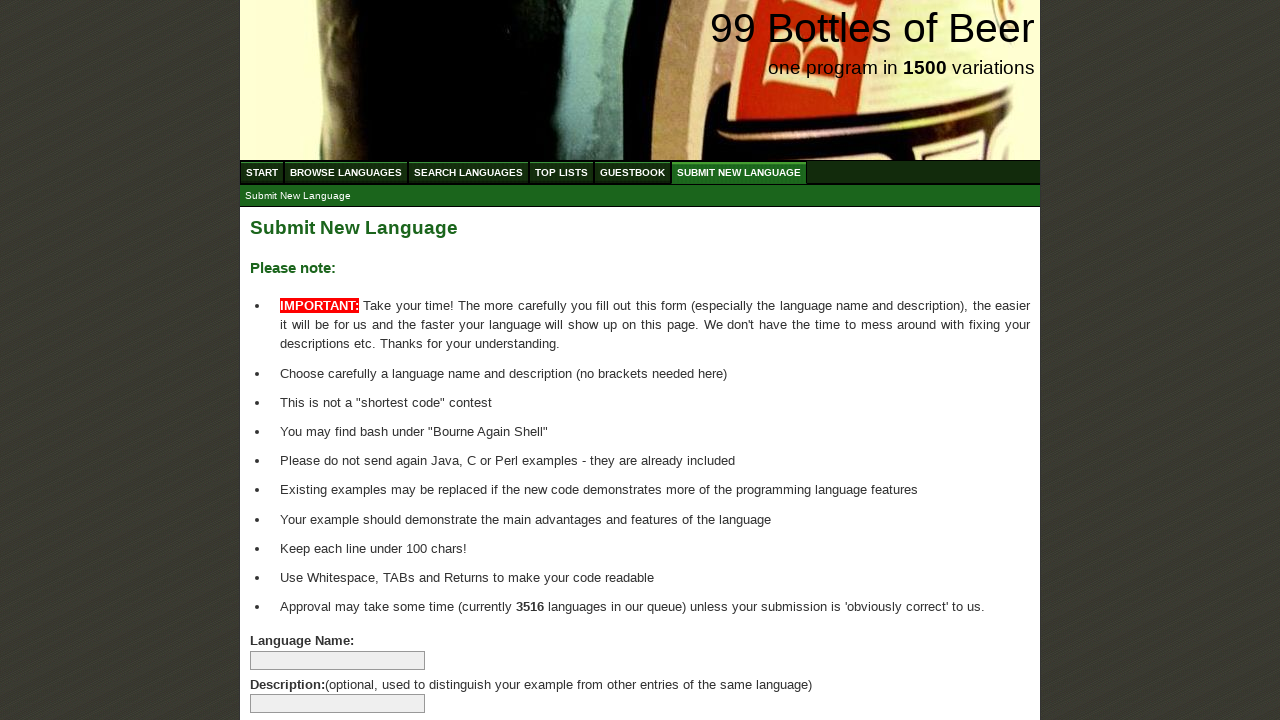